Tests web table interactions on a practice site by verifying table structure, reading cell values, selecting a checkbox based on a cell value, and clicking a link within a table row.

Starting URL: http://seleniumpractise.blogspot.com/

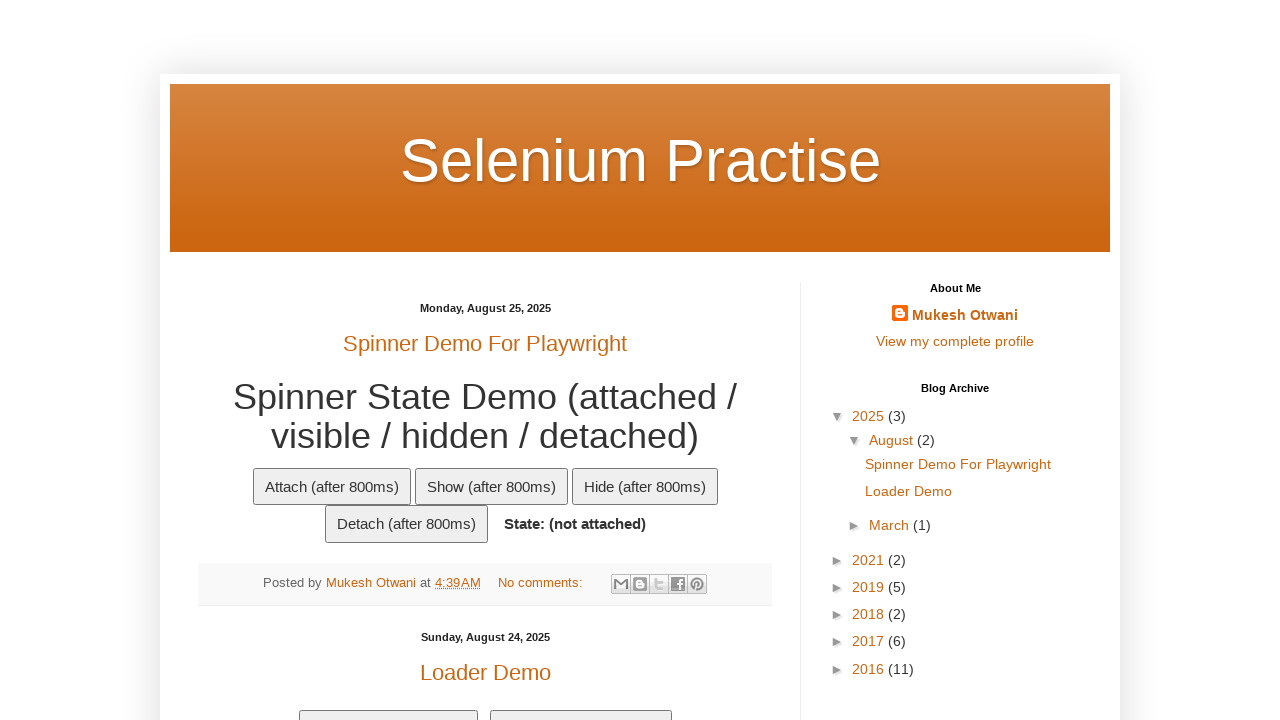

Waited for table with id 'customers' to load
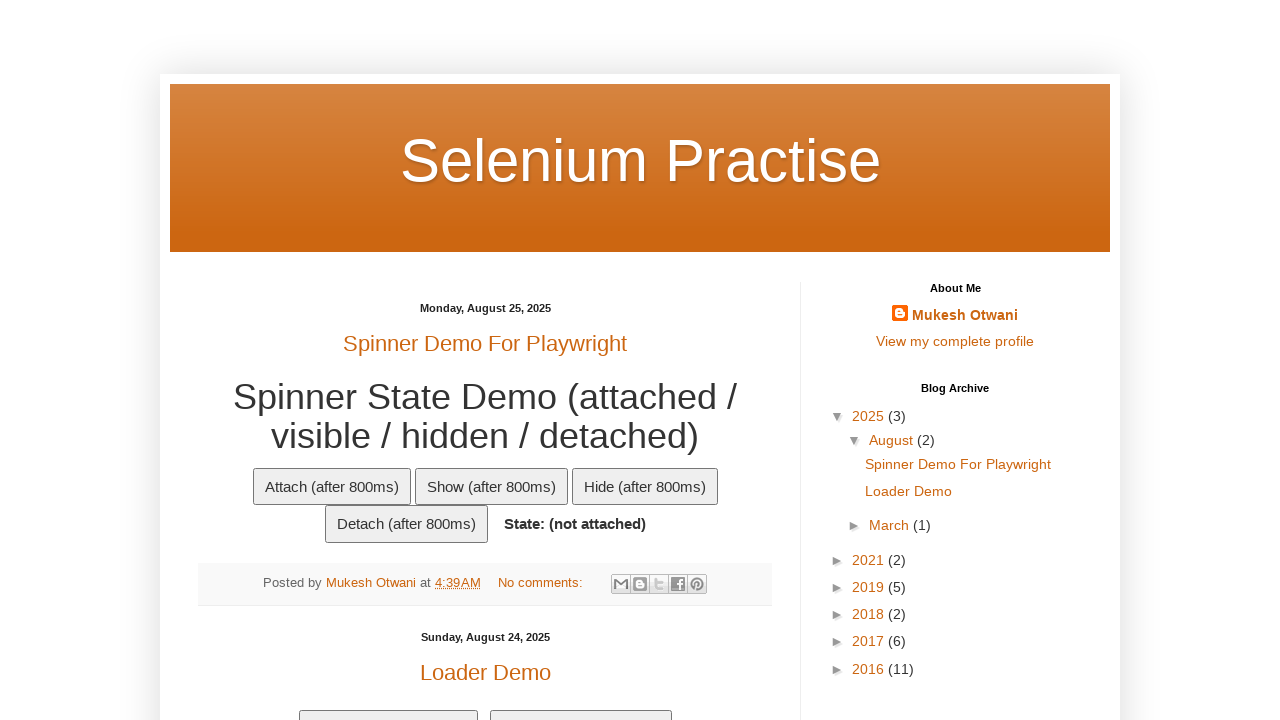

Verified table headers are present
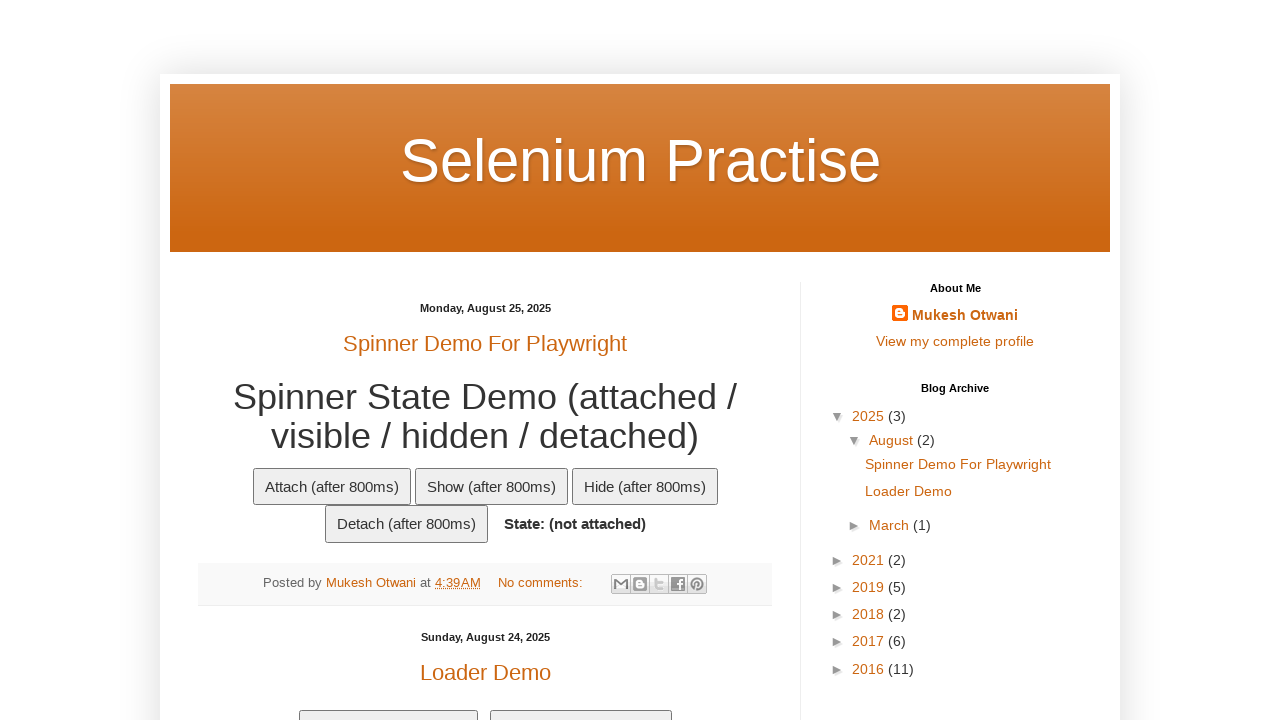

Verified table rows are present
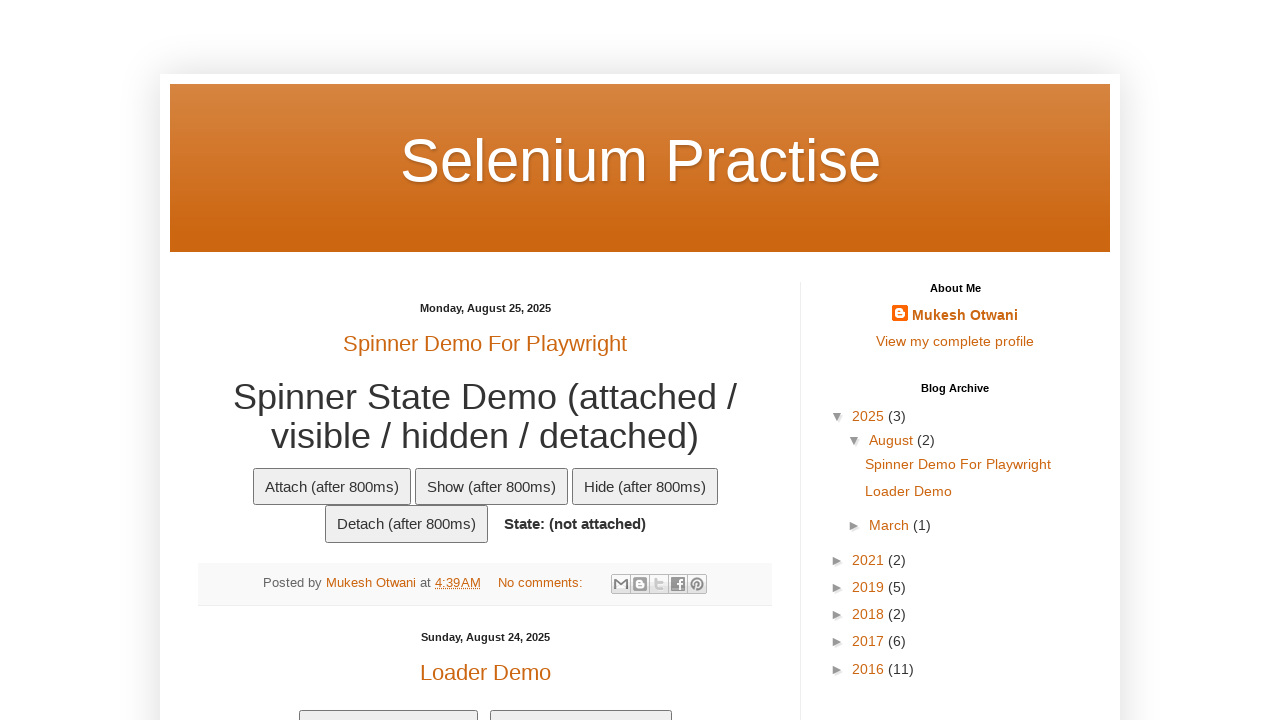

Selected checkbox in the row containing 'Ola' at (208, 360) on xpath=//table[@id='customers']//td[text()='Ola']//preceding-sibling::td//input
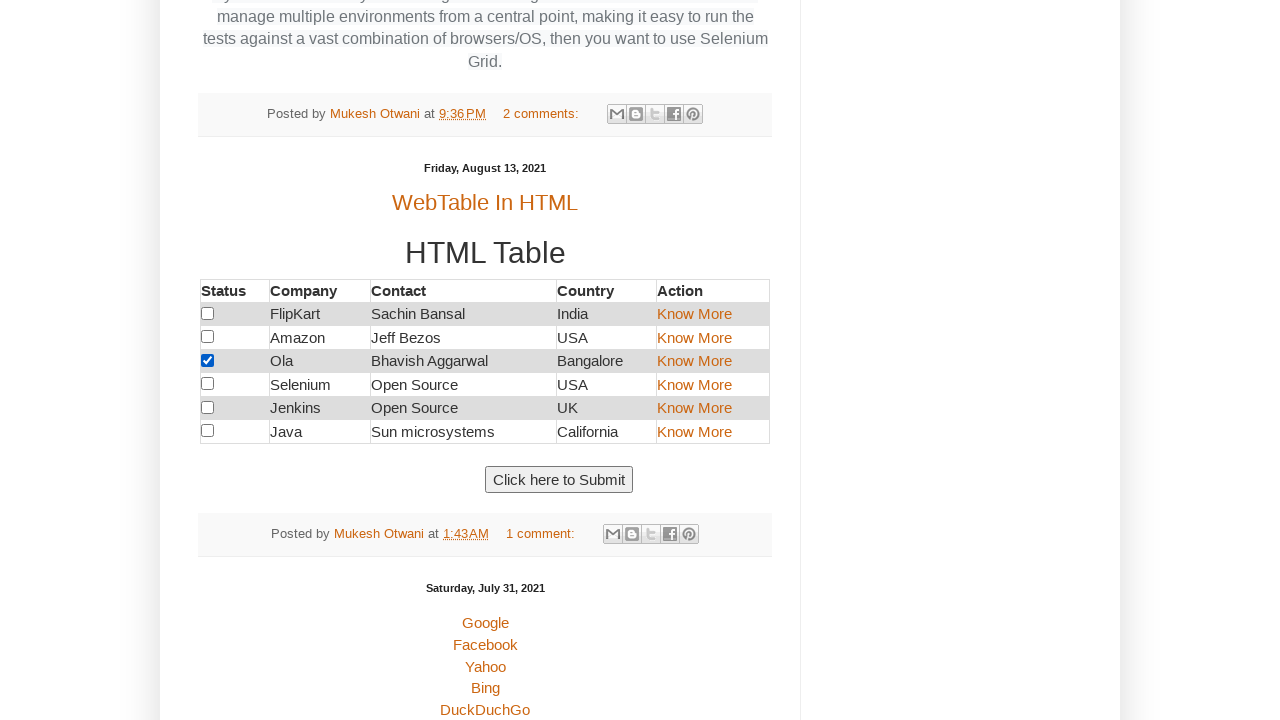

Clicked the link in the row containing 'Ola' at (694, 361) on xpath=//table[@id='customers']//td[text()='Ola']//following-sibling::td[3]//a
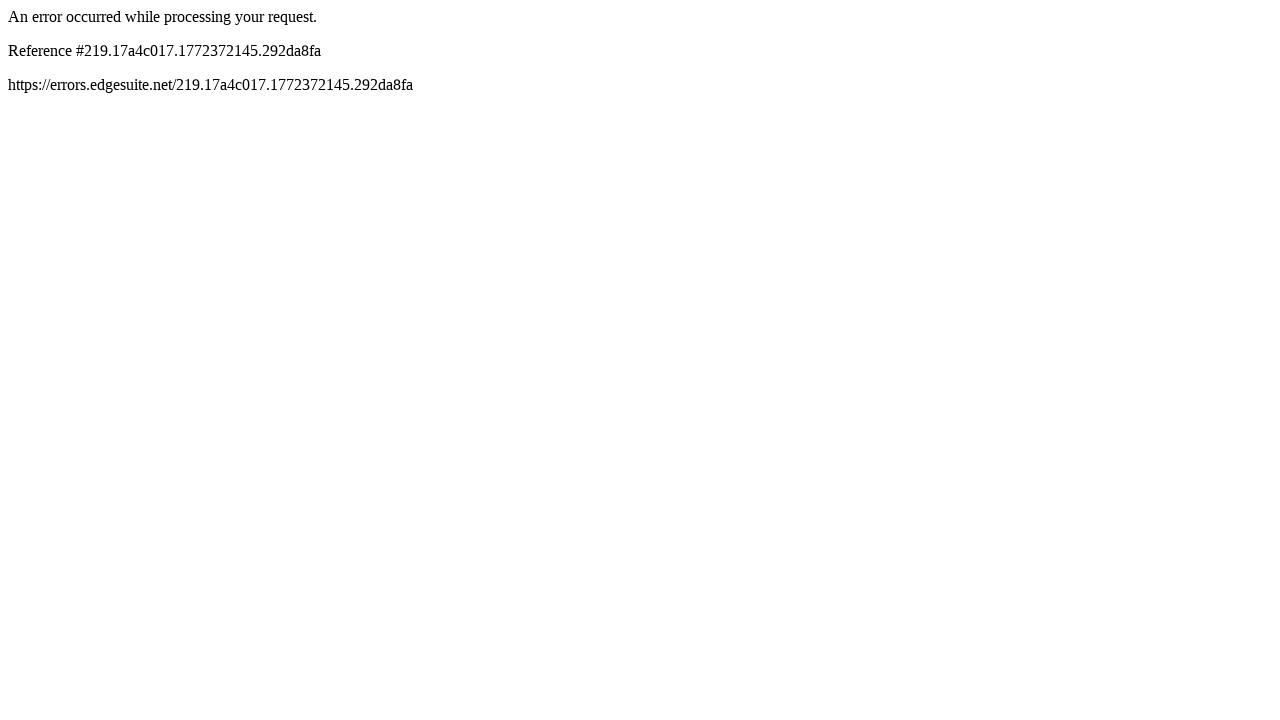

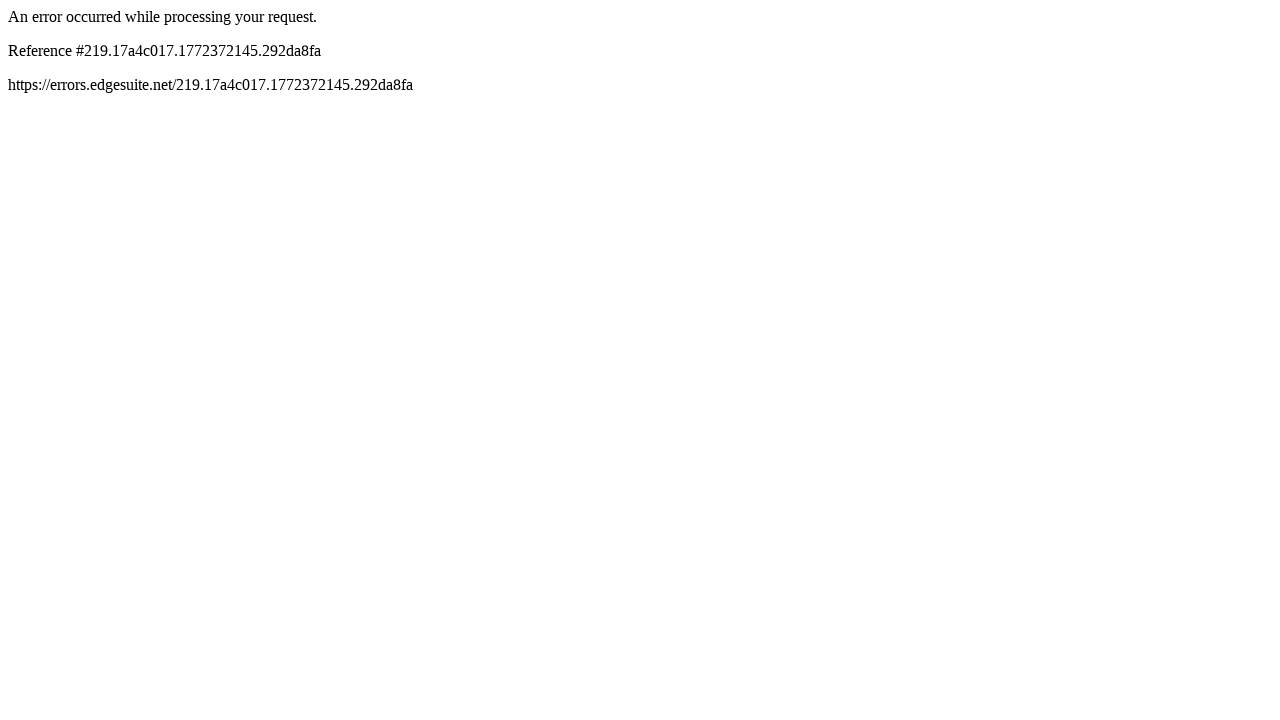